Tests dynamic loading functionality by clicking through two examples of dynamically loaded content and waiting for elements to appear

Starting URL: https://the-internet.herokuapp.com/

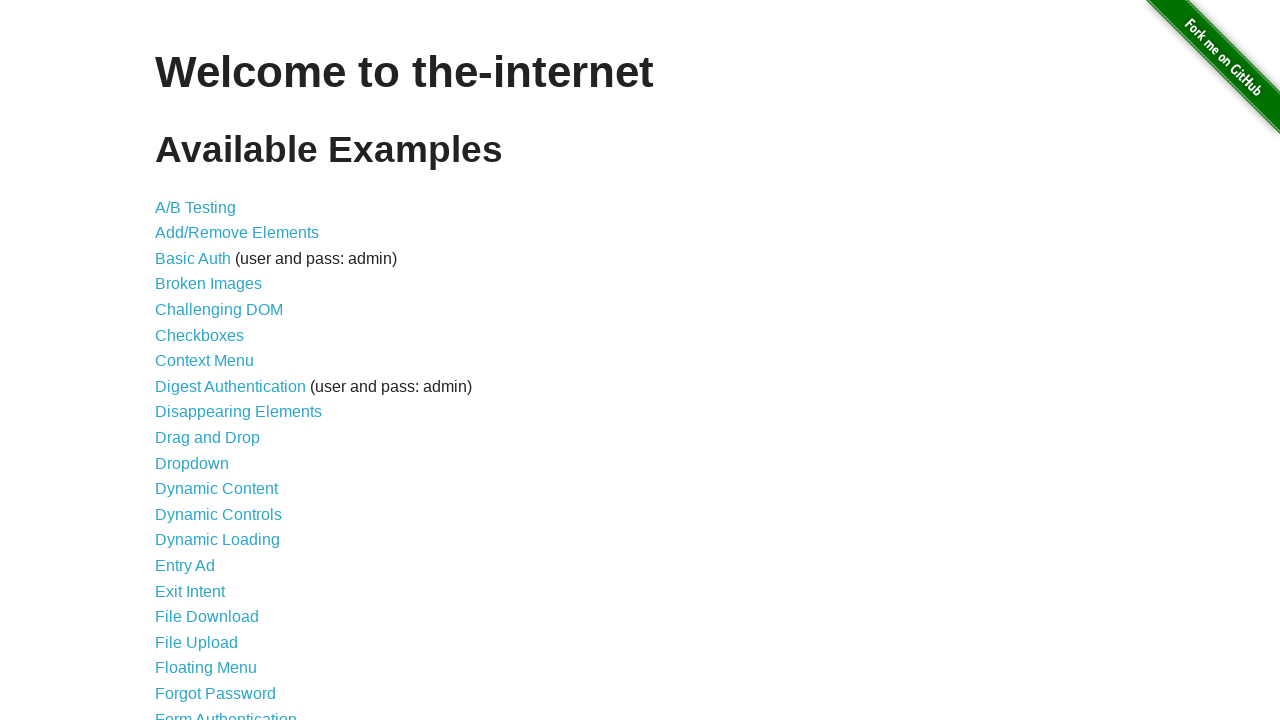

Clicked on Dynamic Loading link at (218, 540) on xpath=//a[normalize-space()='Dynamic Loading']
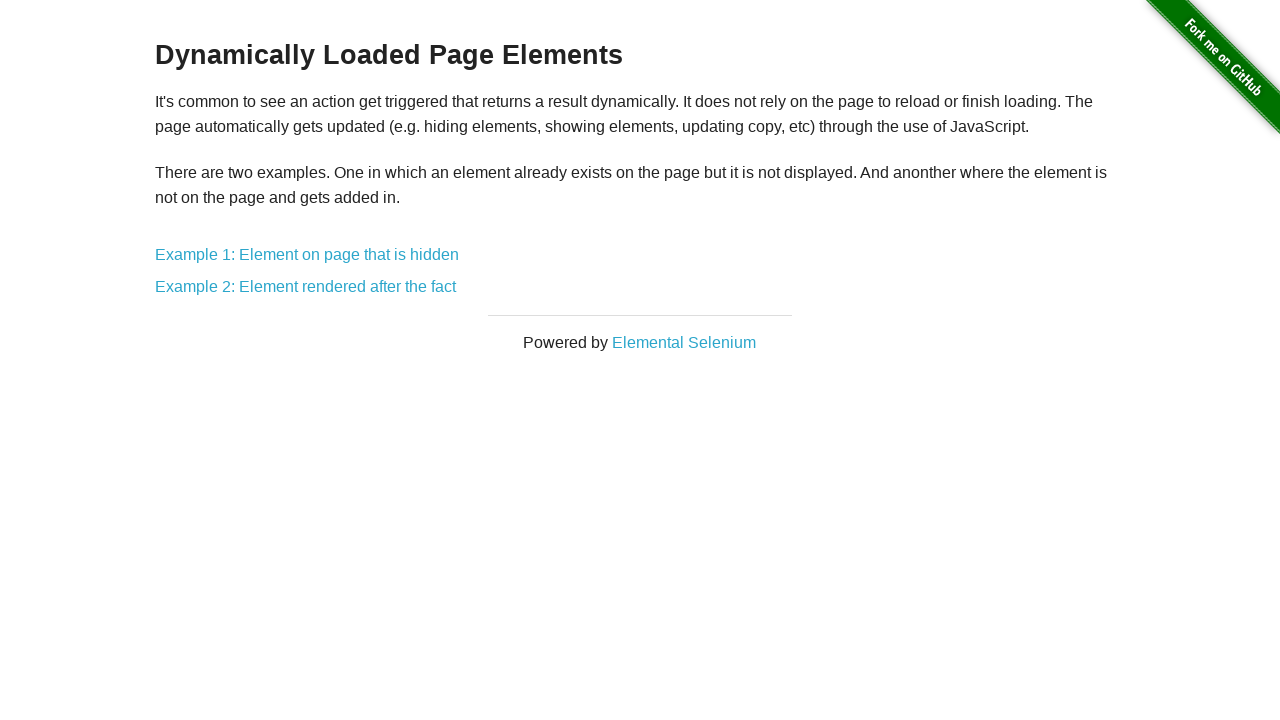

Clicked on first dynamic loading example at (307, 255) on xpath=//div[@class='example']/a
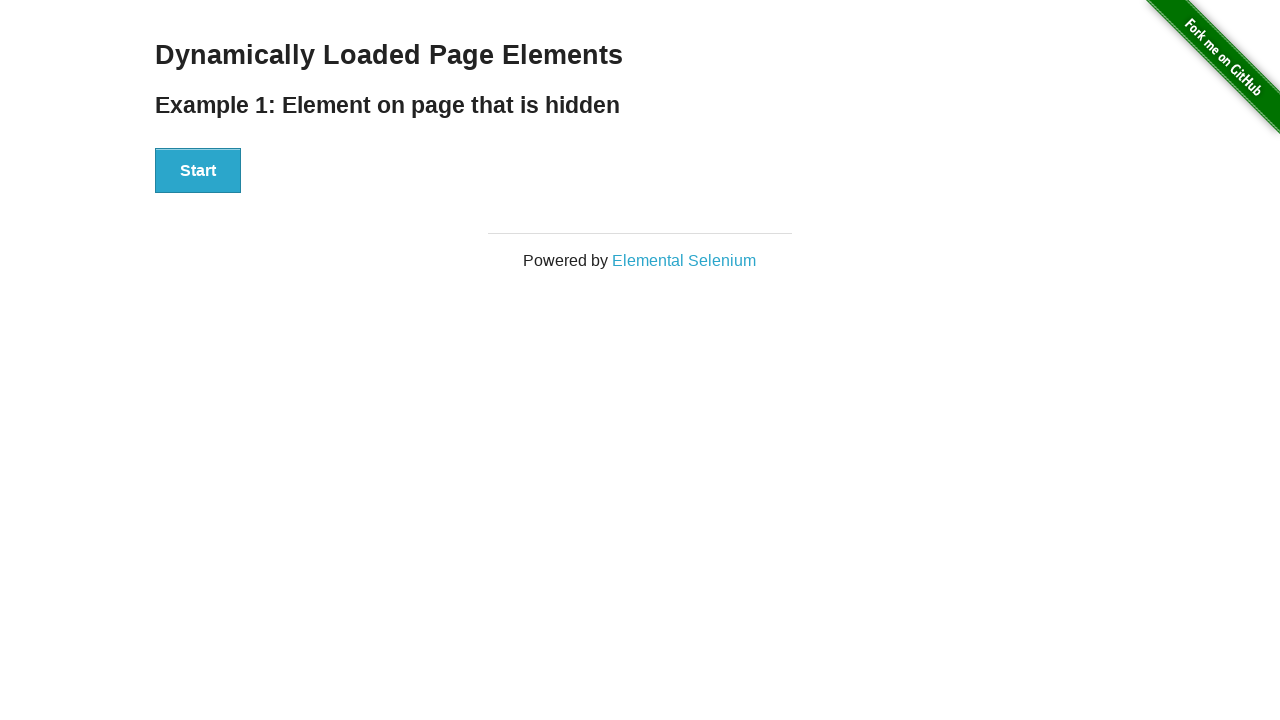

Clicked start button to trigger dynamic loading at (198, 171) on xpath=//div[@id='start']/button
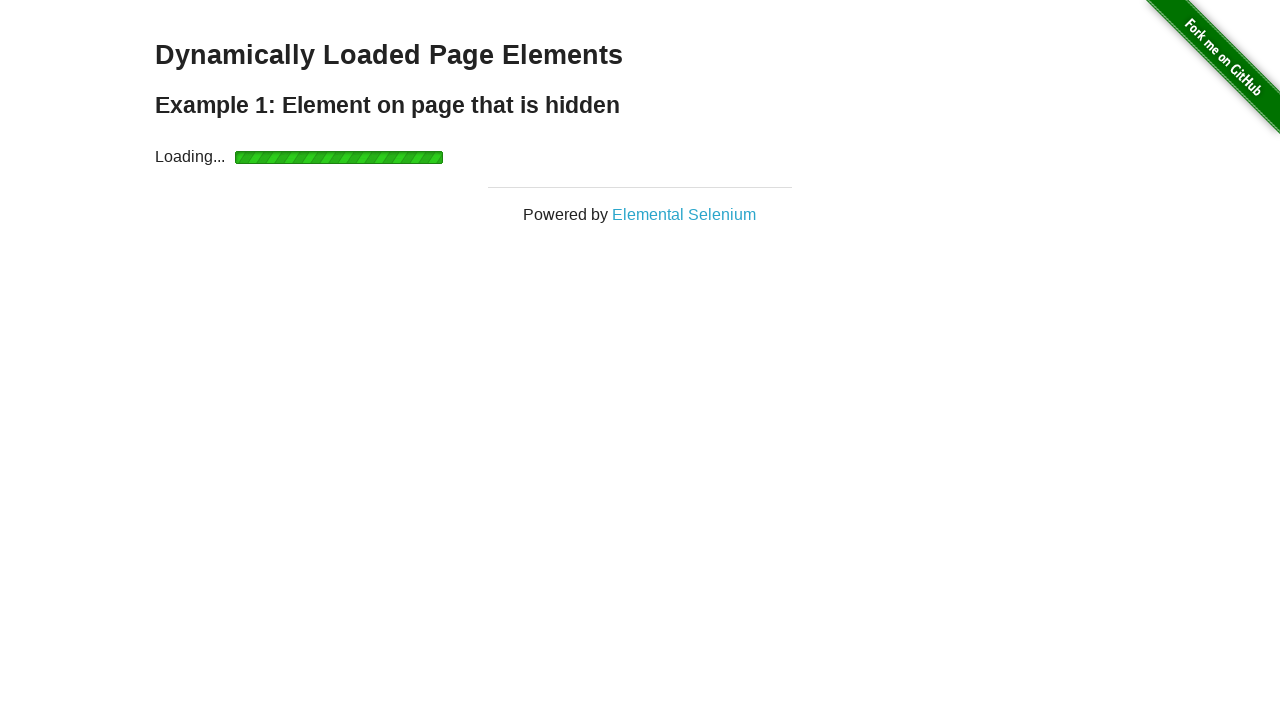

Dynamically loaded content appeared
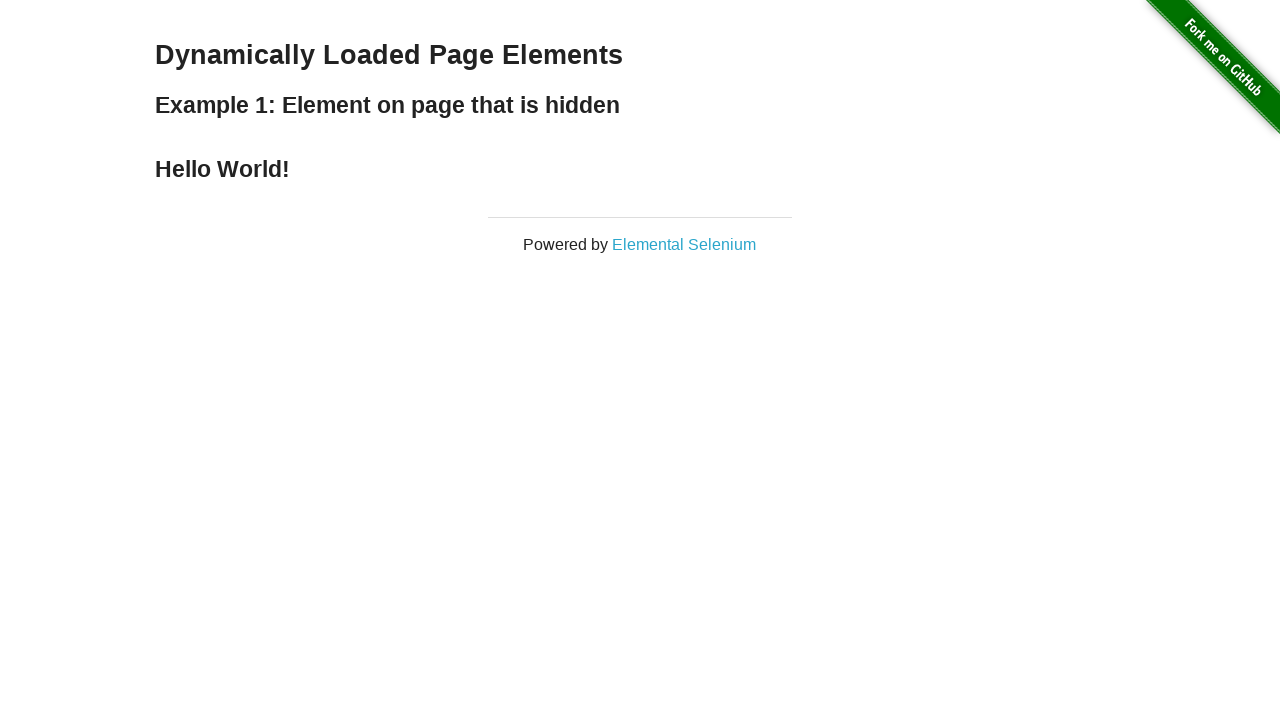

Navigated back to examples page
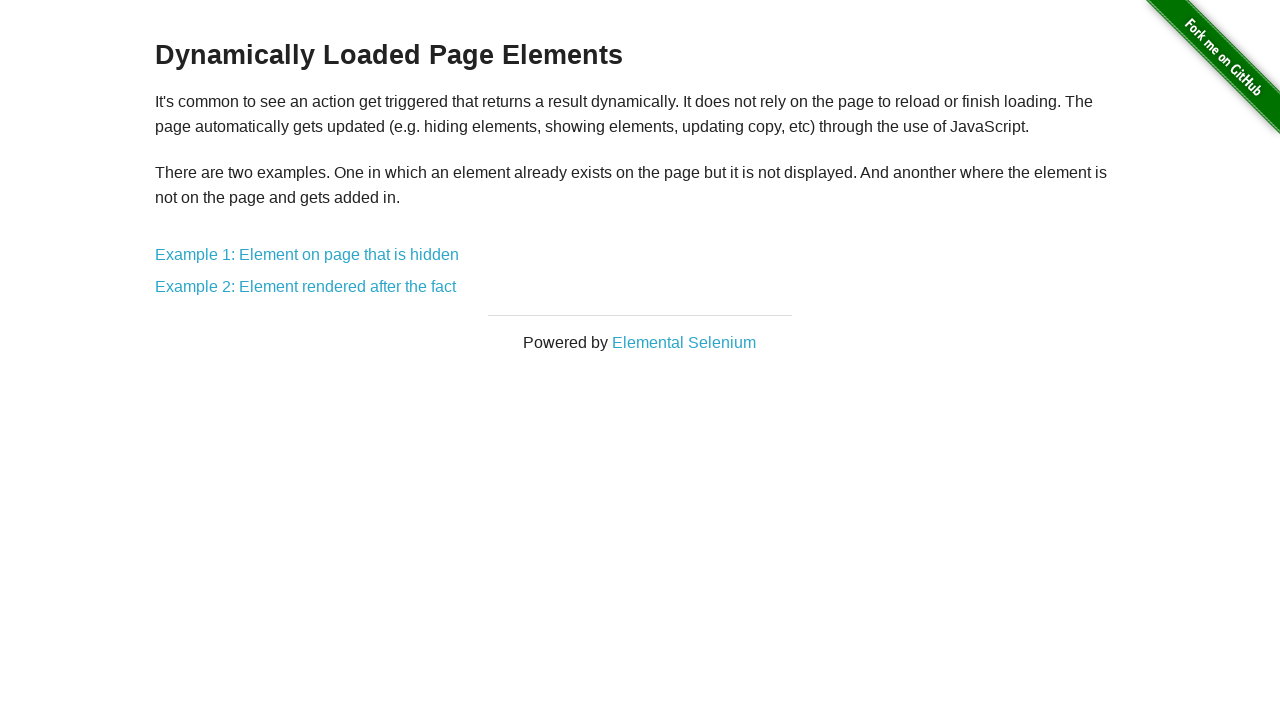

Clicked on second dynamic loading example at (306, 287) on xpath=//div[@class='example']/a[2]
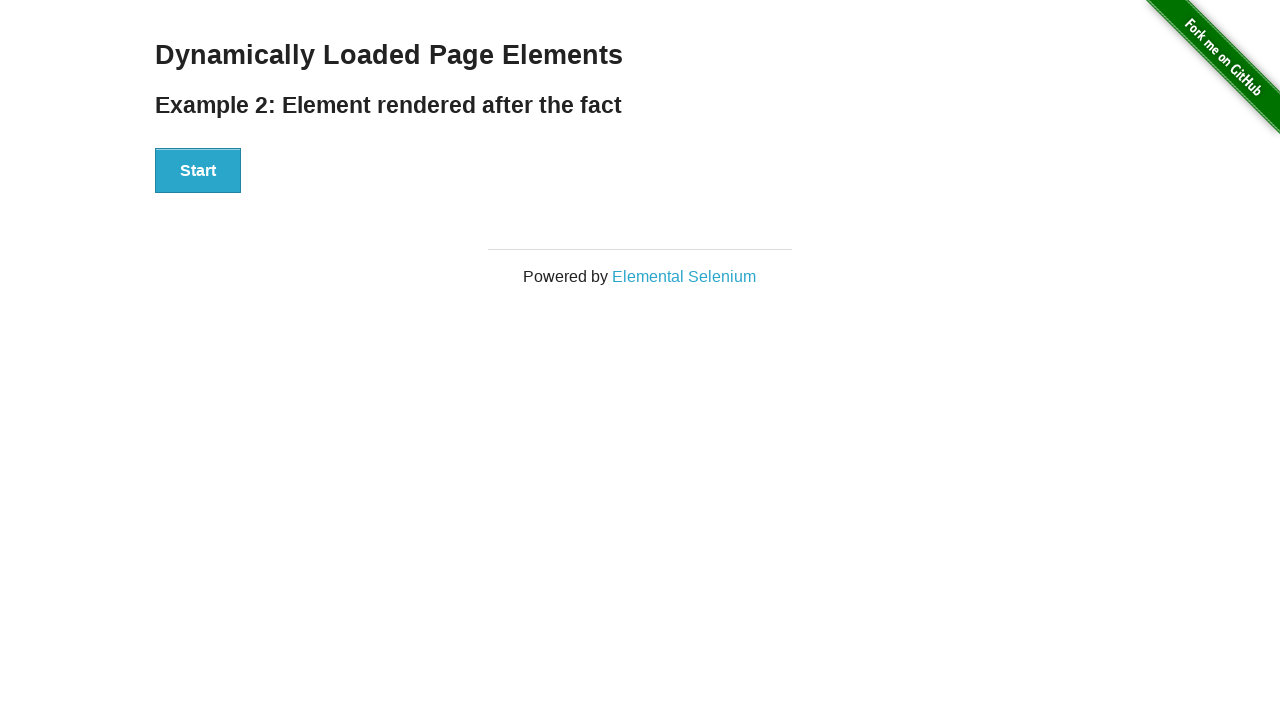

Clicked start button for second example at (198, 171) on xpath=//div[@id='start']/button
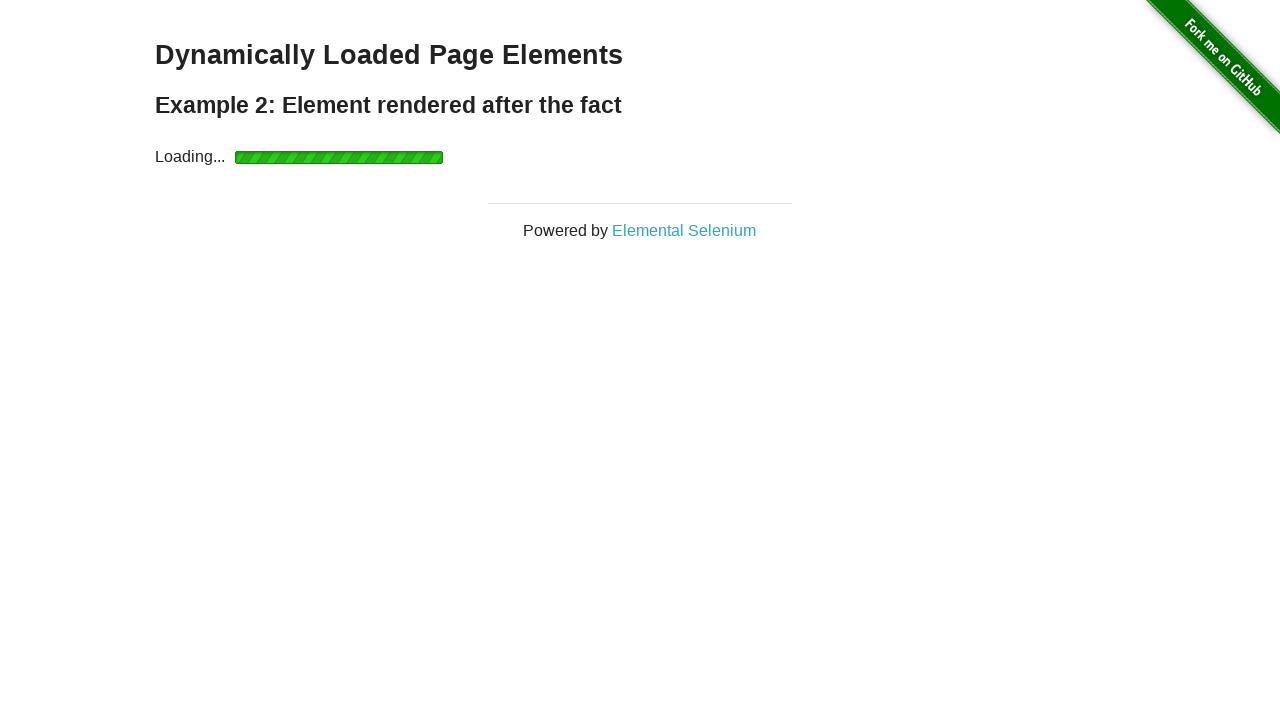

Second dynamically loaded content appeared
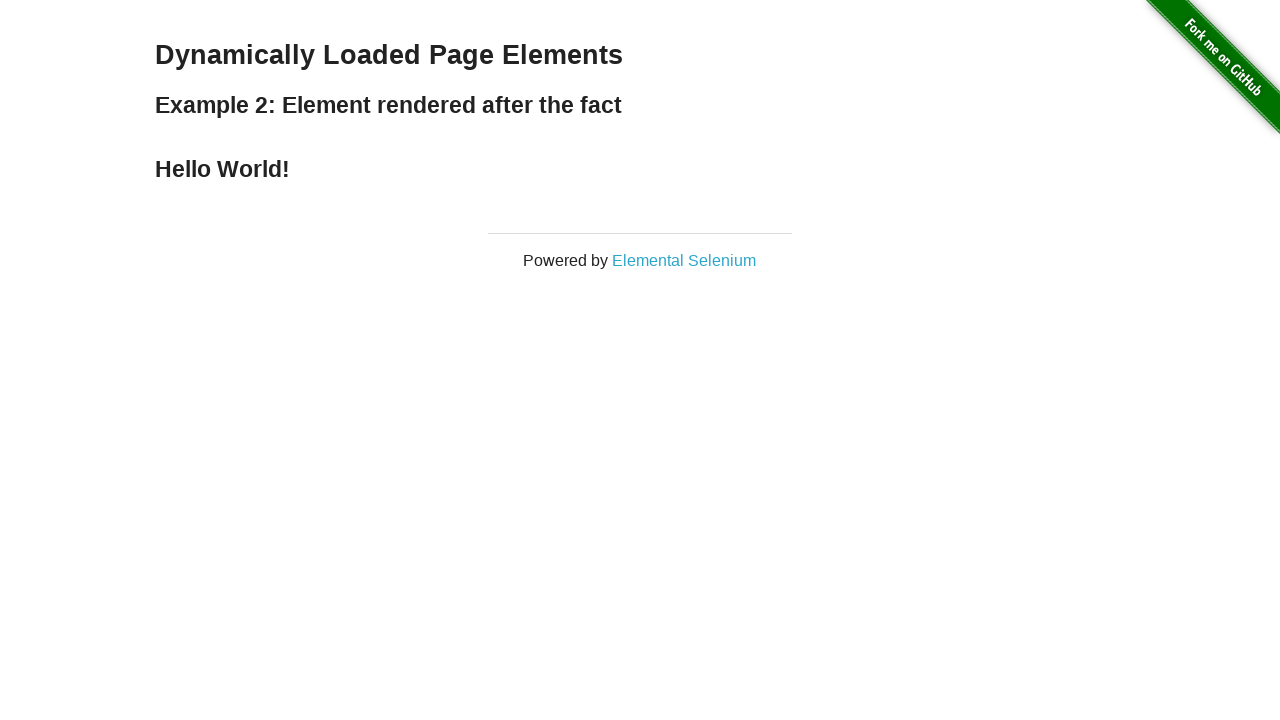

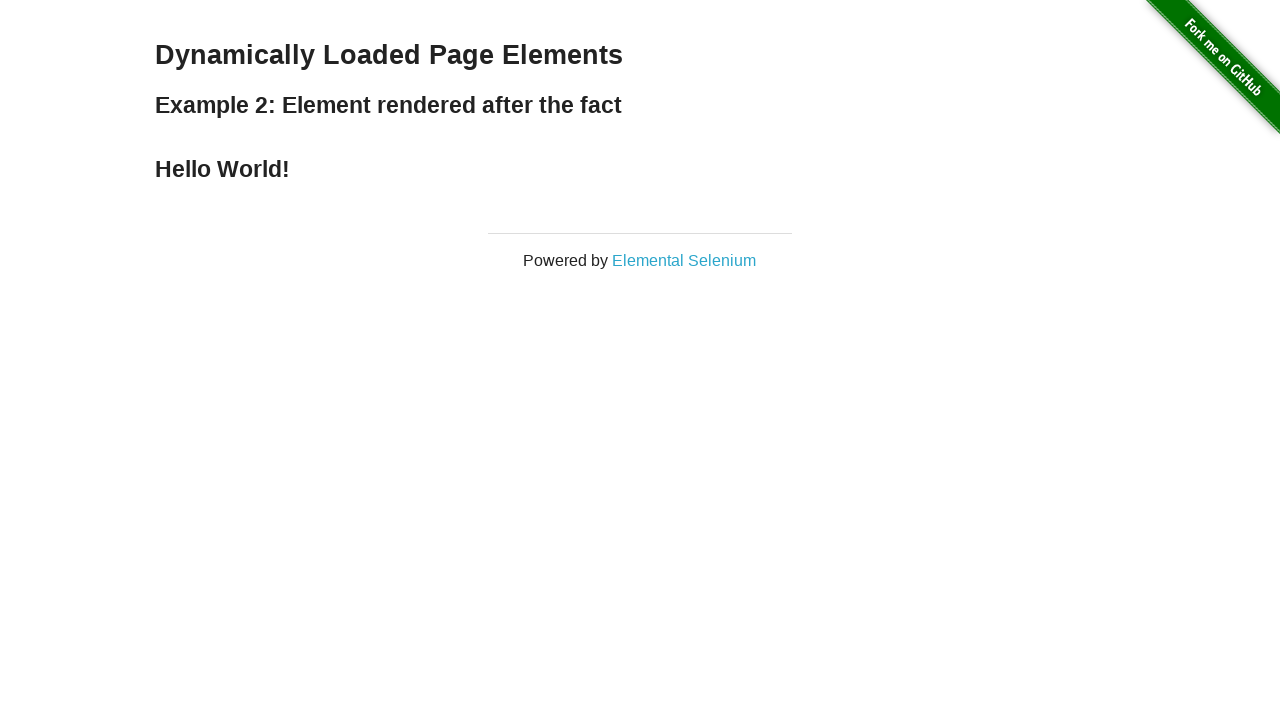